Tests dynamic controls page by clicking the remove checkbox button and verifying the "It's gone!" message appears after the element is removed (same test with different Selenium configuration)

Starting URL: https://the-internet.herokuapp.com/dynamic_controls

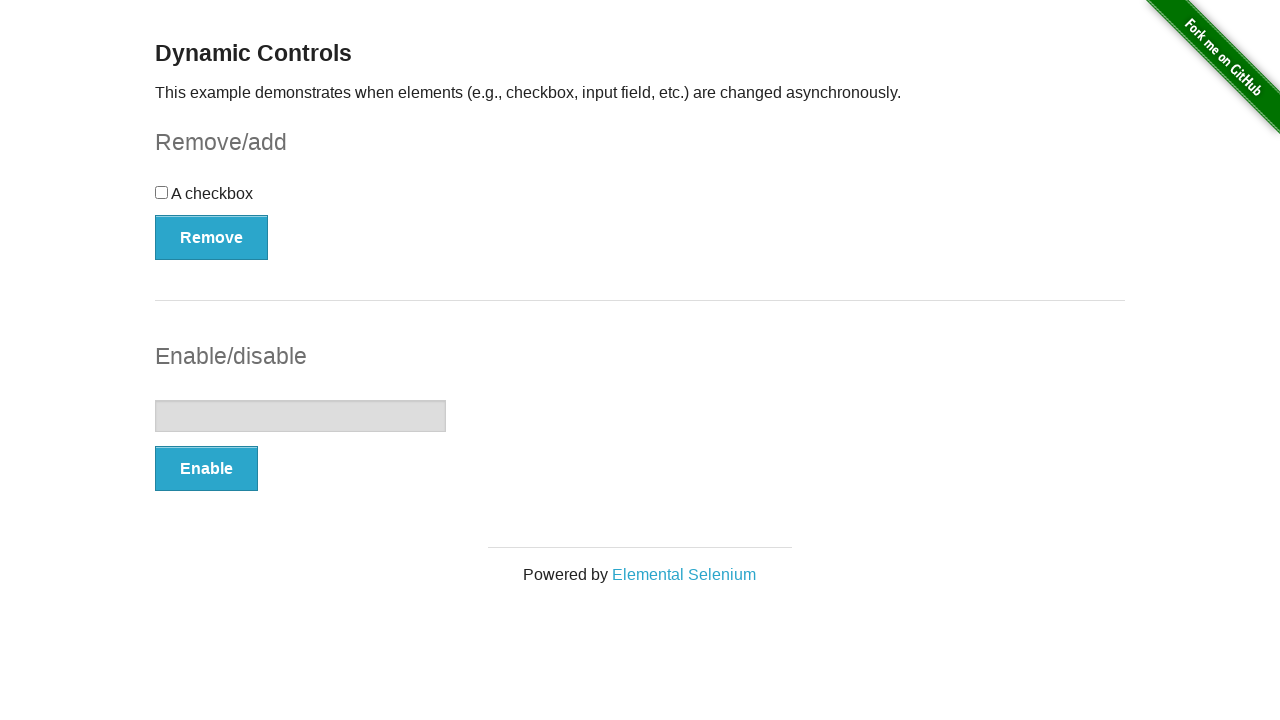

Clicked the Remove button in the checkbox example section at (212, 237) on xpath=//form[@id='checkbox-example']/button
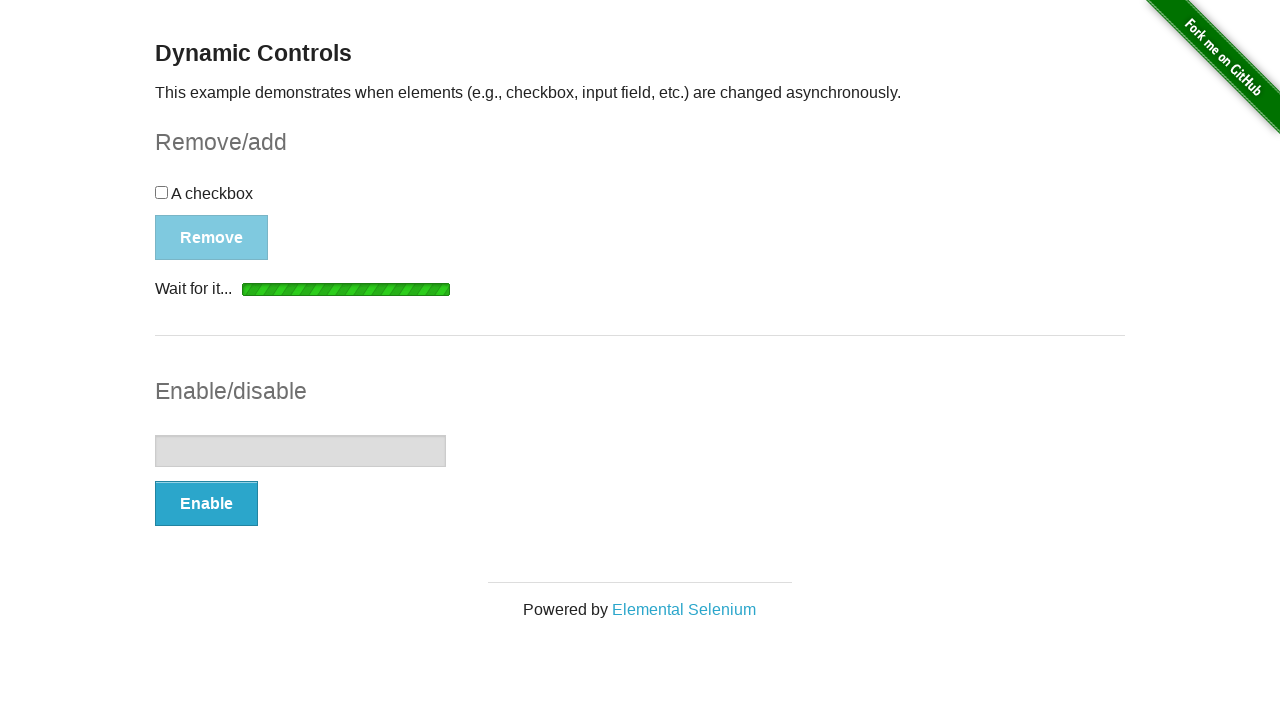

Waited for the message element to appear
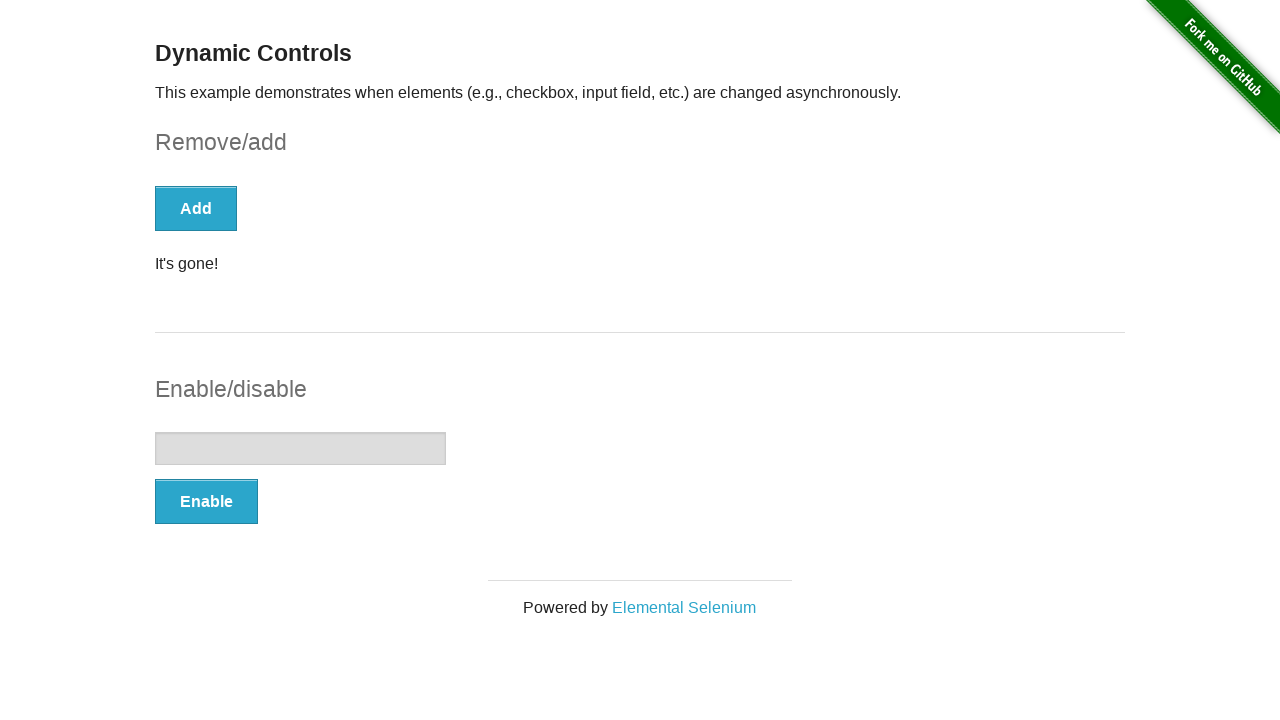

Retrieved the message text content
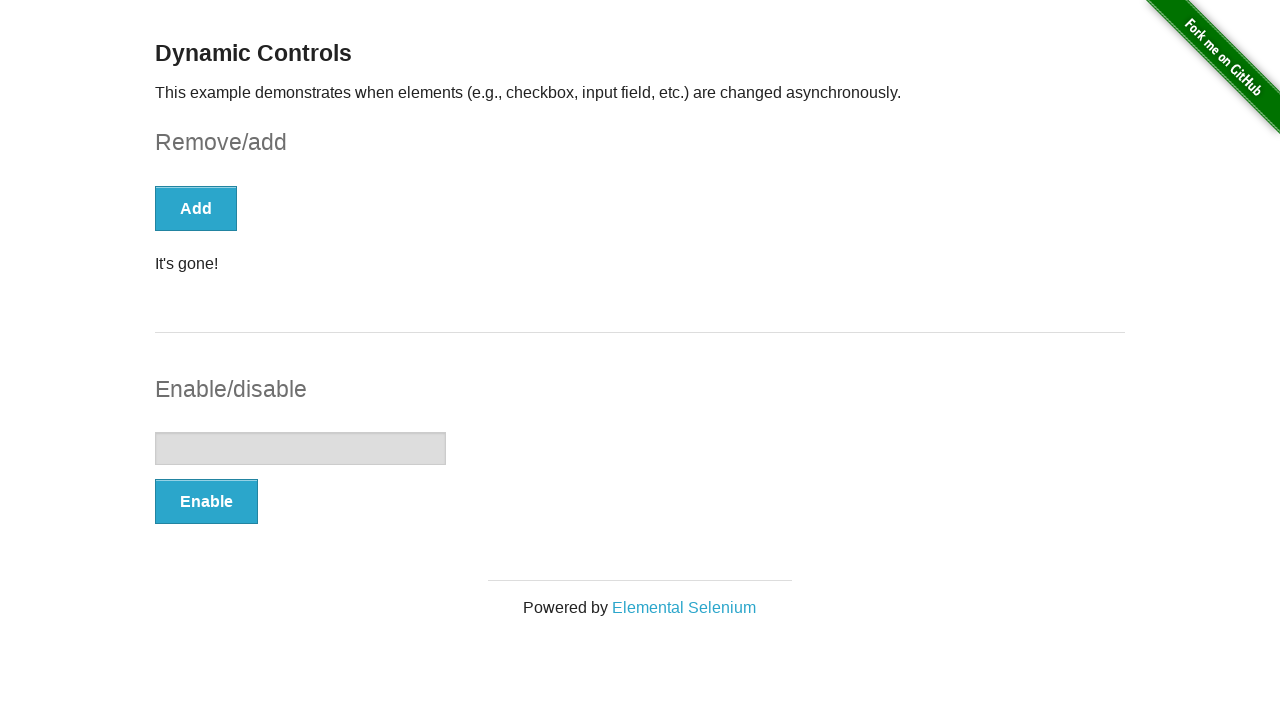

Verified that the message displays 'It's gone!' after checkbox removal
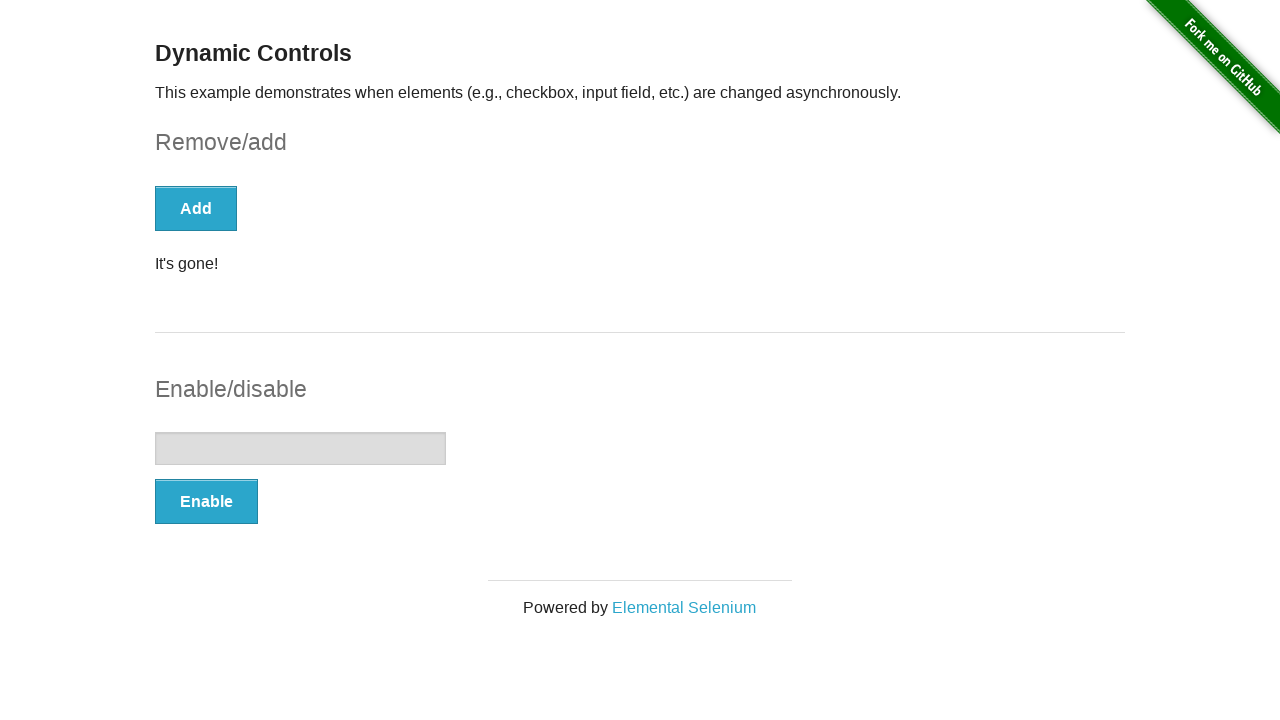

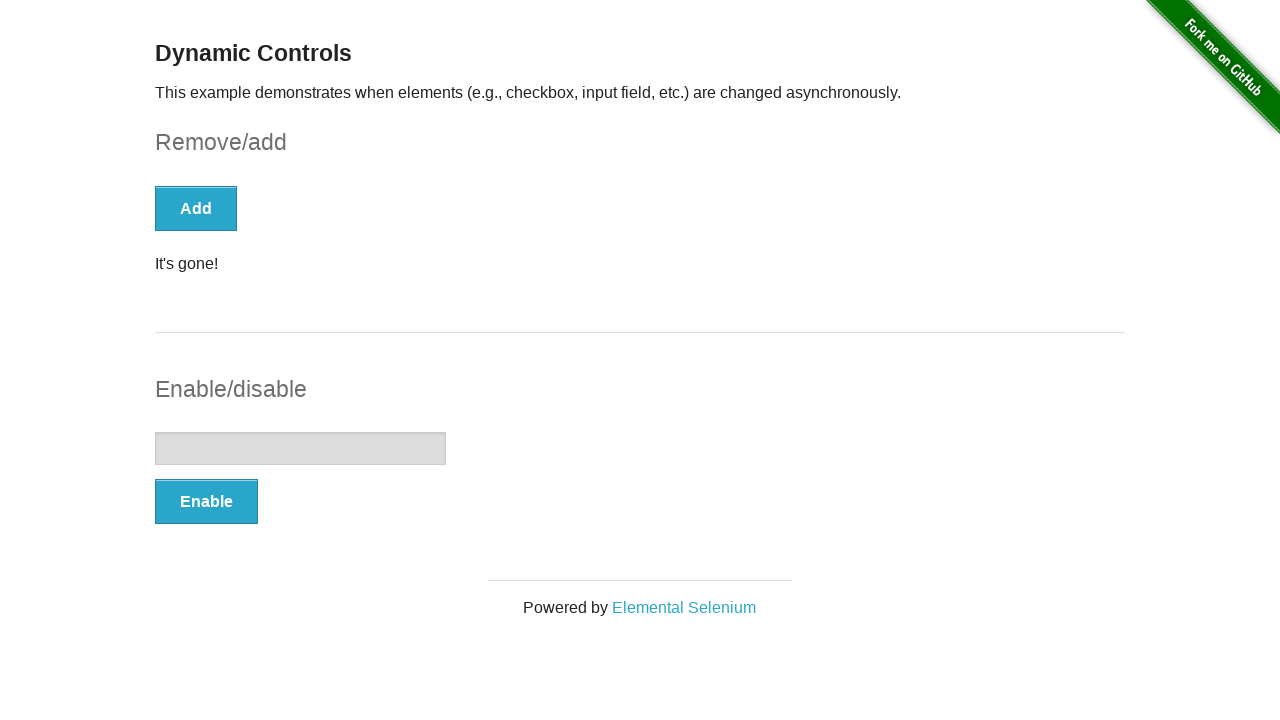